Tests that entering edit mode hides certain controls and focuses the input

Starting URL: https://todomvc.com/examples/typescript-angular/#/

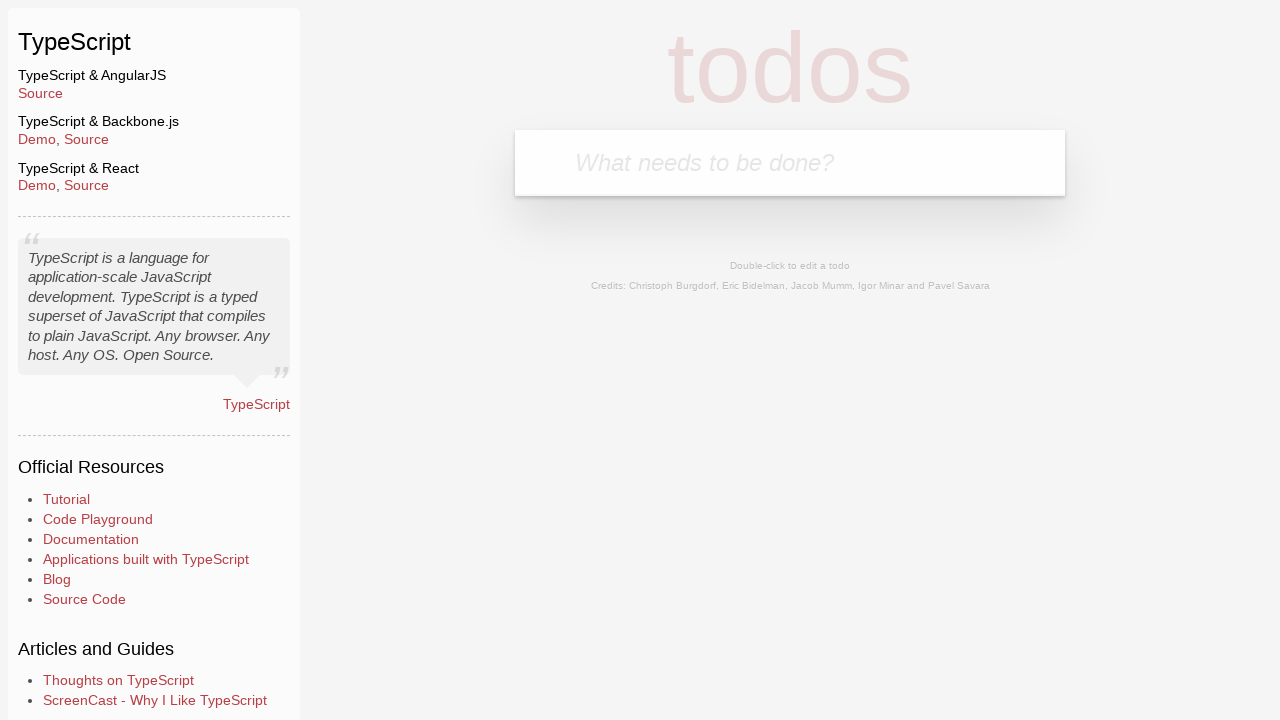

Filled new todo input with 'Lorem' on .new-todo
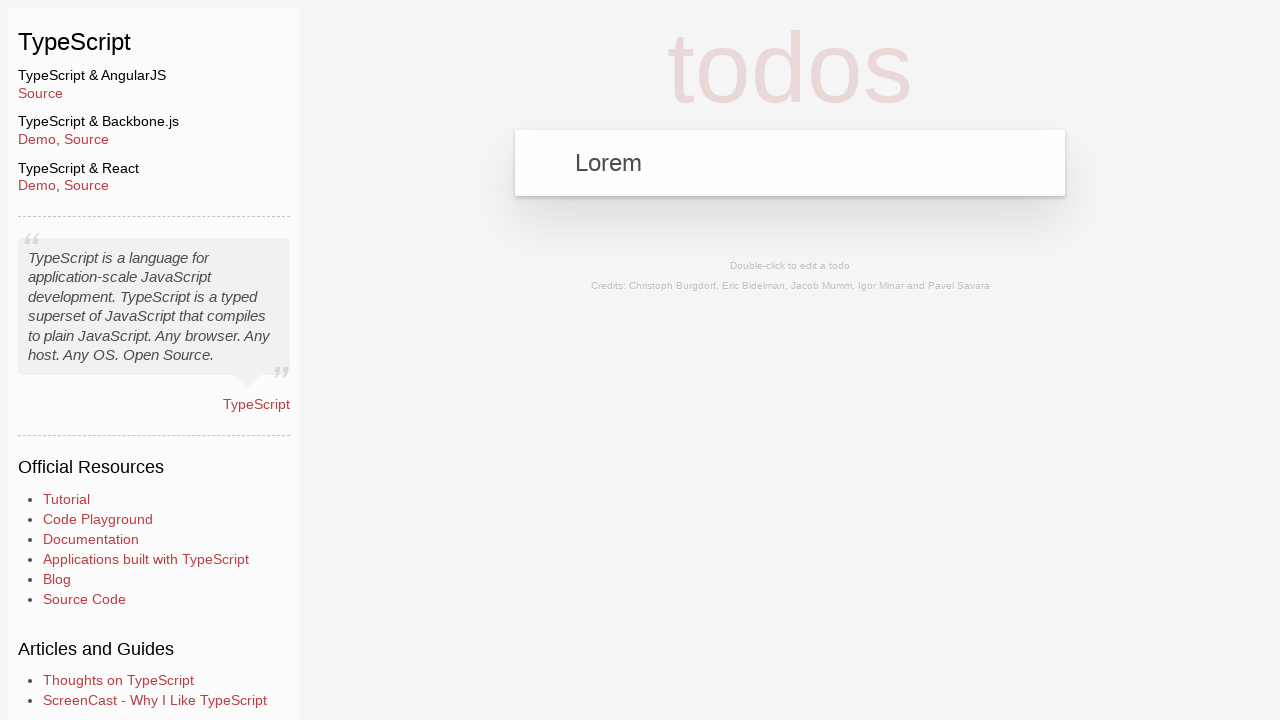

Pressed Enter to create the todo item on .new-todo
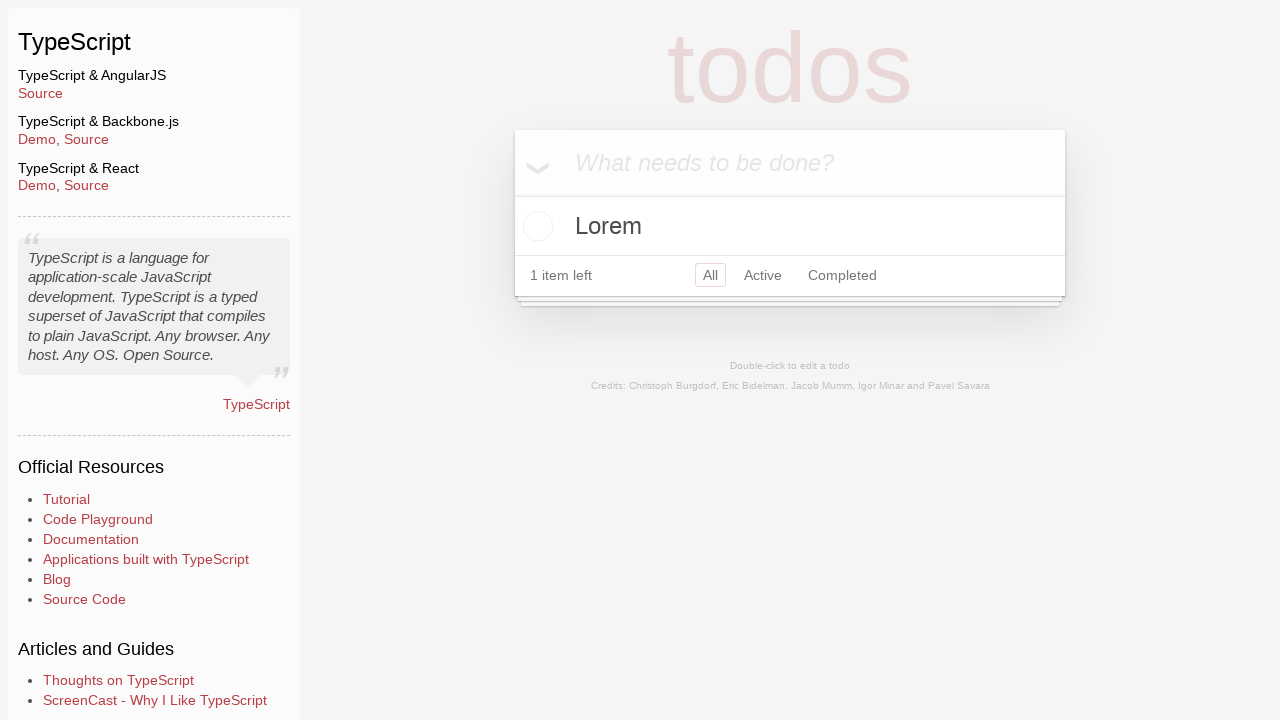

Double-clicked the 'Lorem' todo to enter edit mode at (790, 226) on text=Lorem
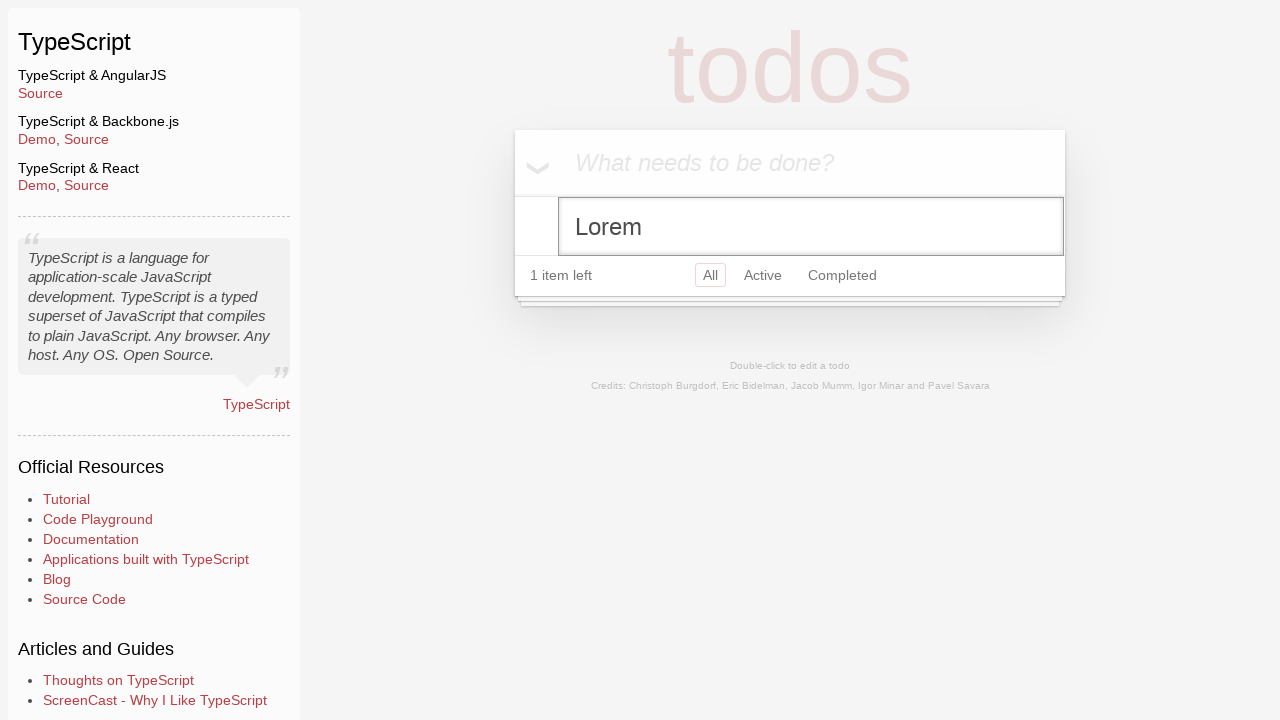

Verified that the edit input is focused
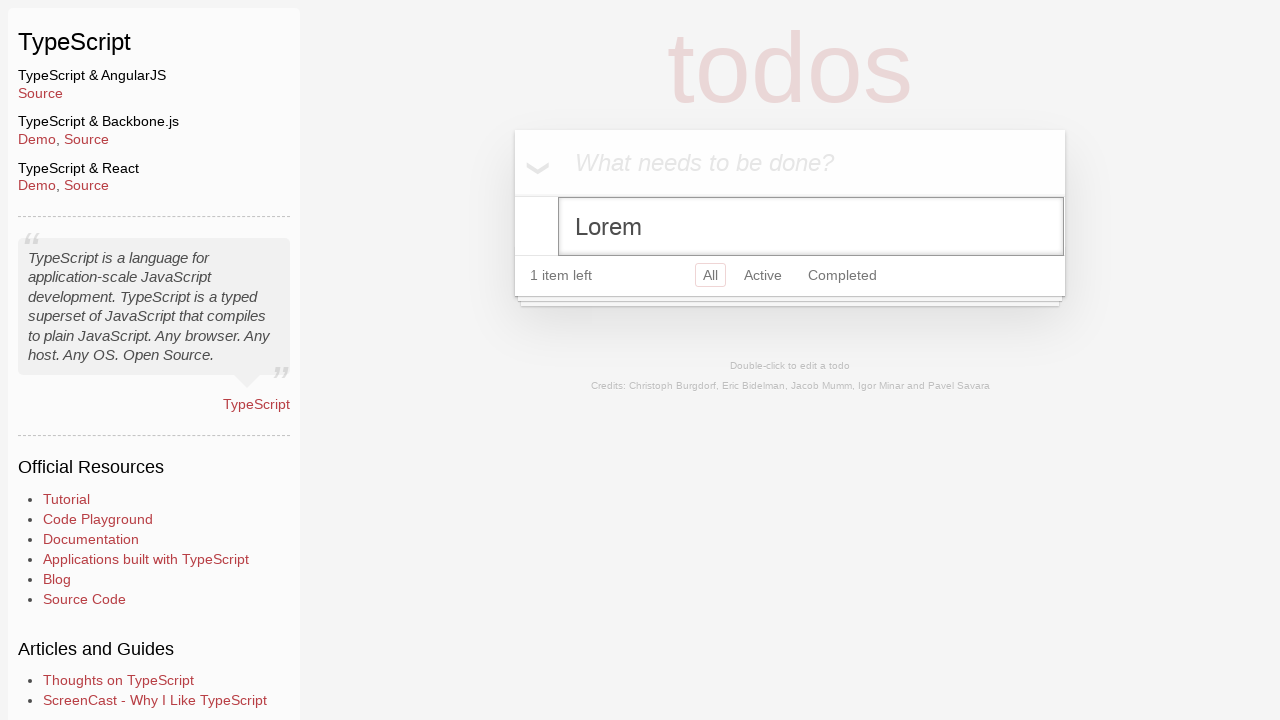

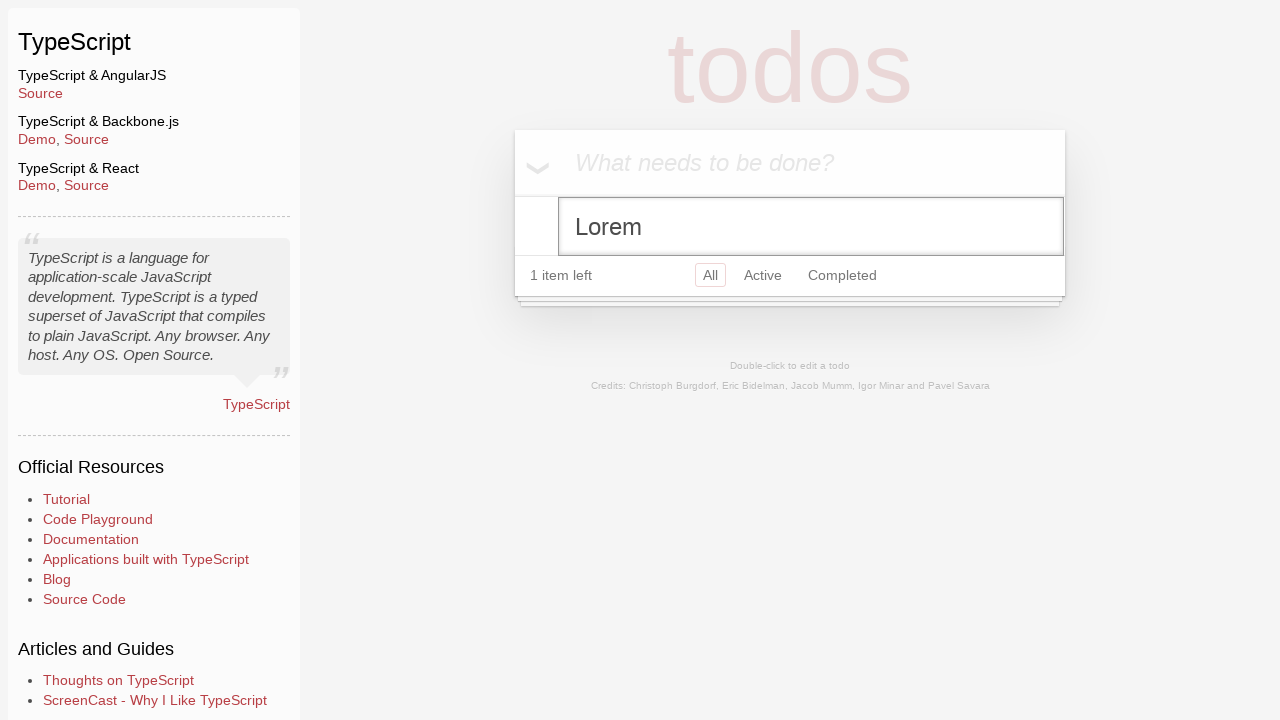